Tests A/B test opt-out functionality by visiting the page, adding an opt-out cookie, refreshing, and verifying the page shows "No A/B Test" heading.

Starting URL: http://the-internet.herokuapp.com/abtest

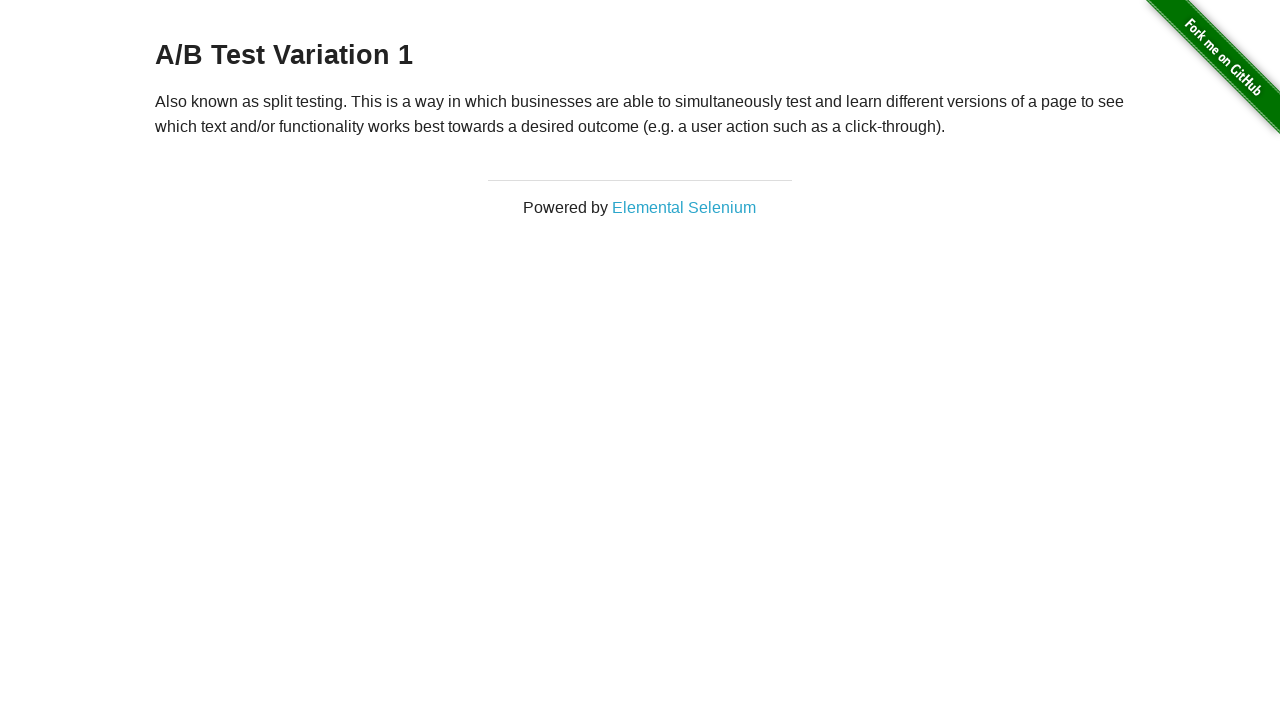

Navigated to A/B test page
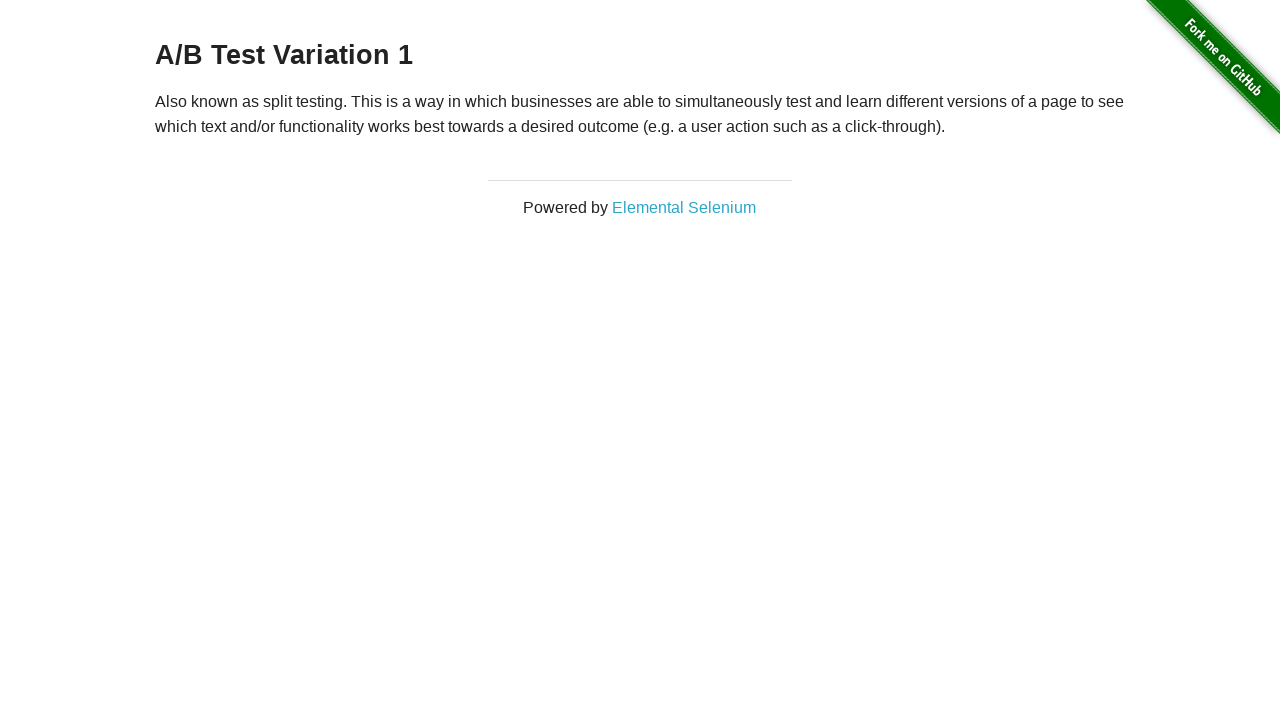

Located h3 heading element
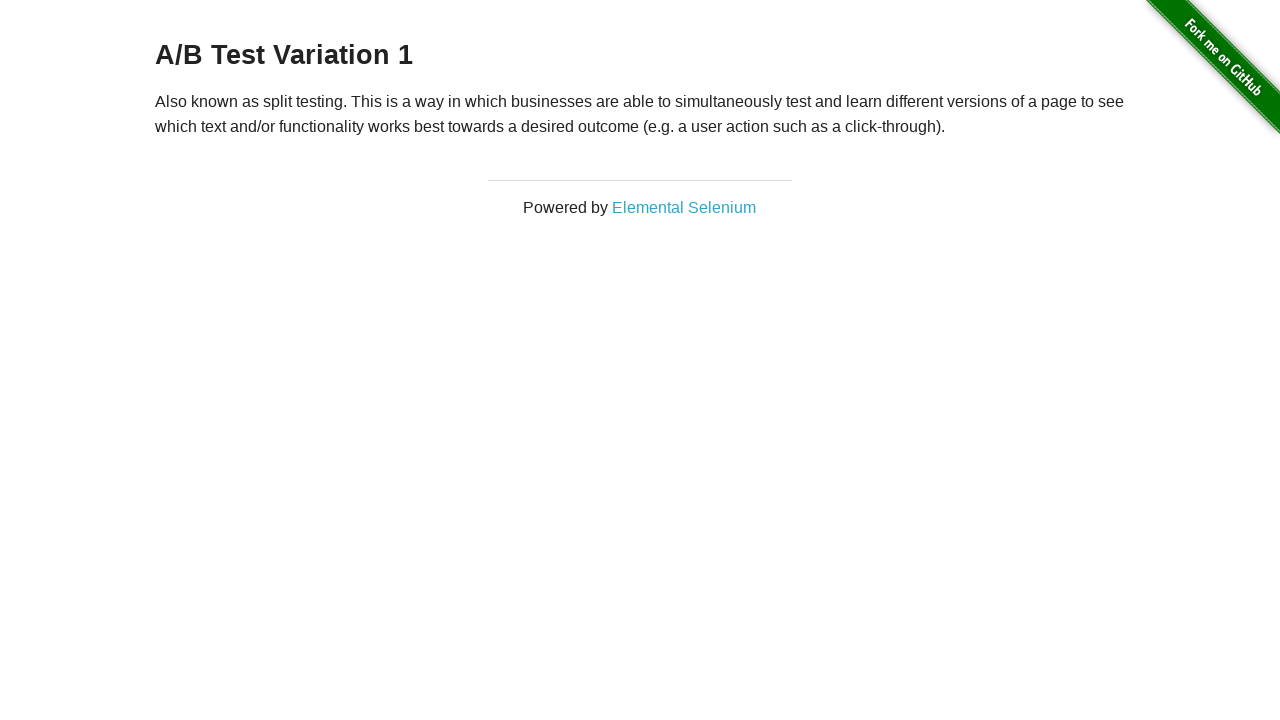

Retrieved heading text: 'A/B Test Variation 1'
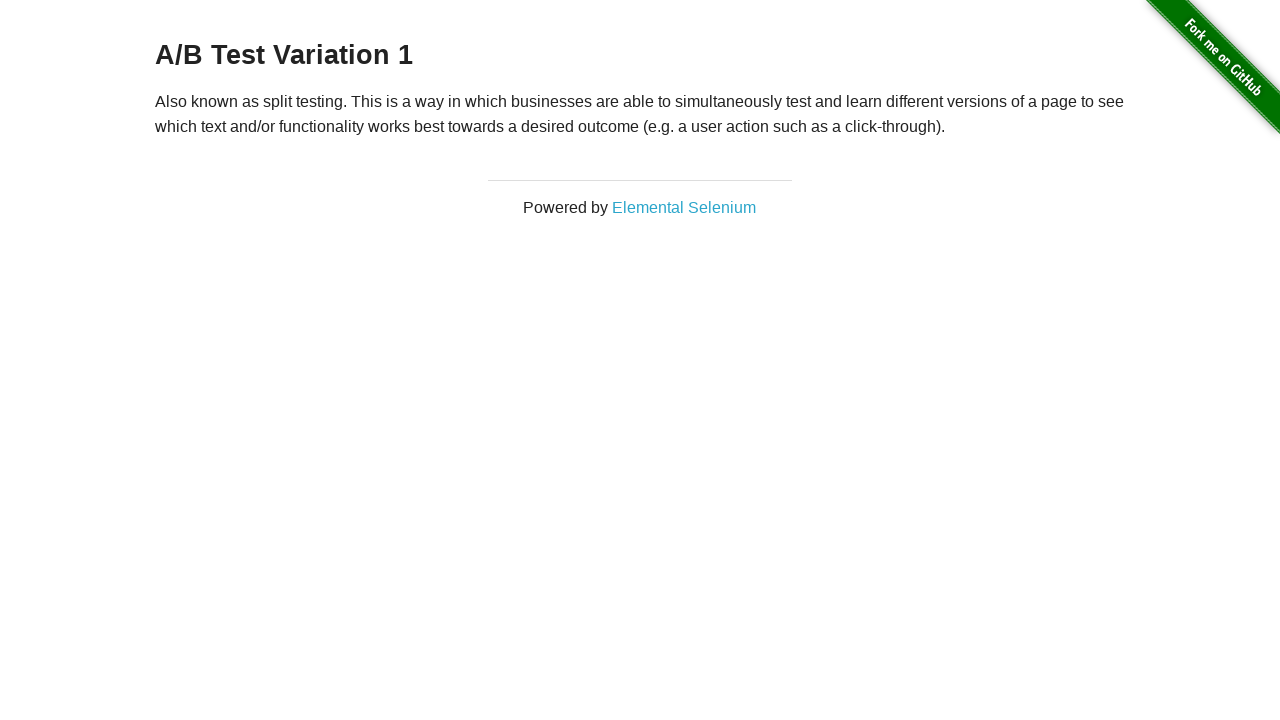

Added optimizelyOptOut cookie to opt out of A/B test
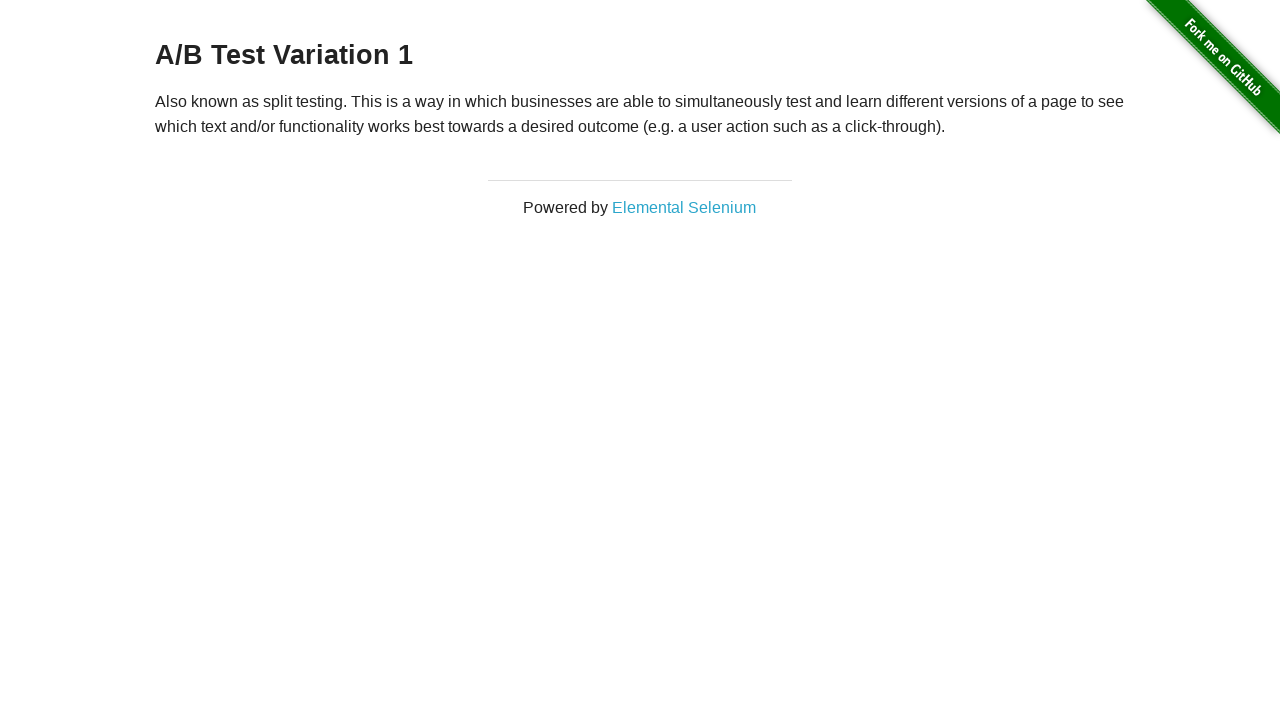

Reloaded page after adding opt-out cookie
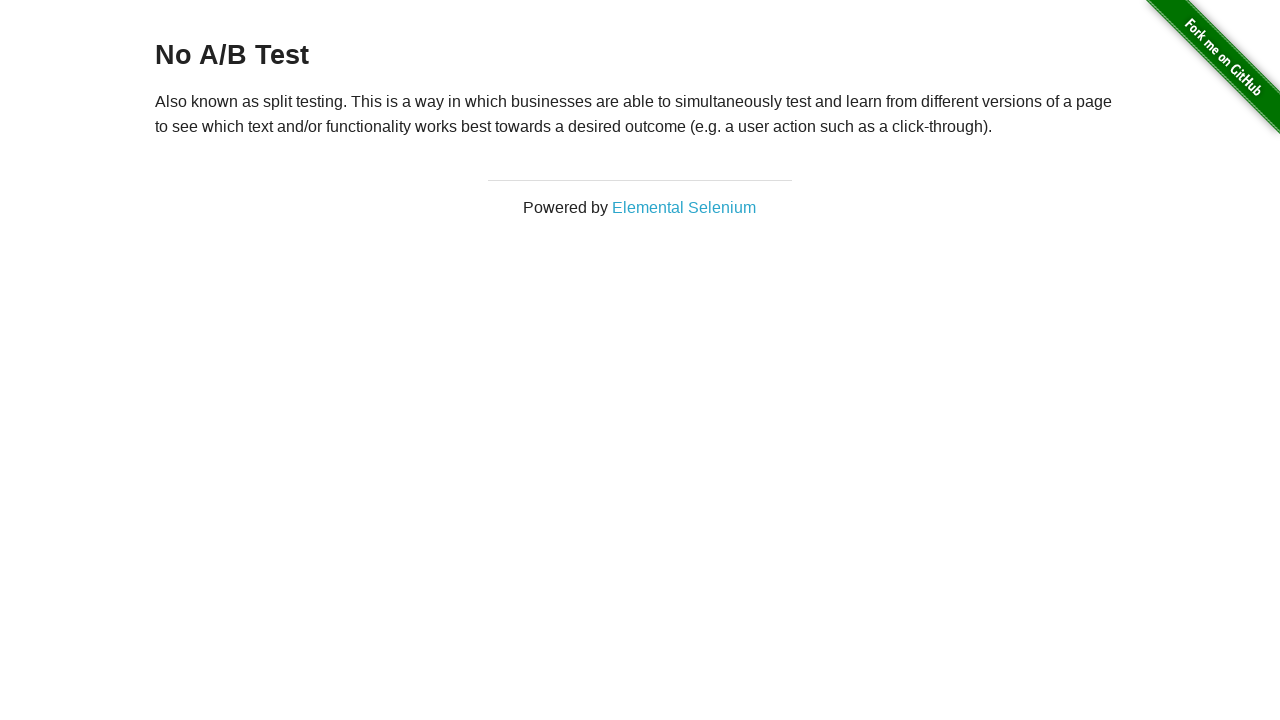

Waited for h3 heading to be present
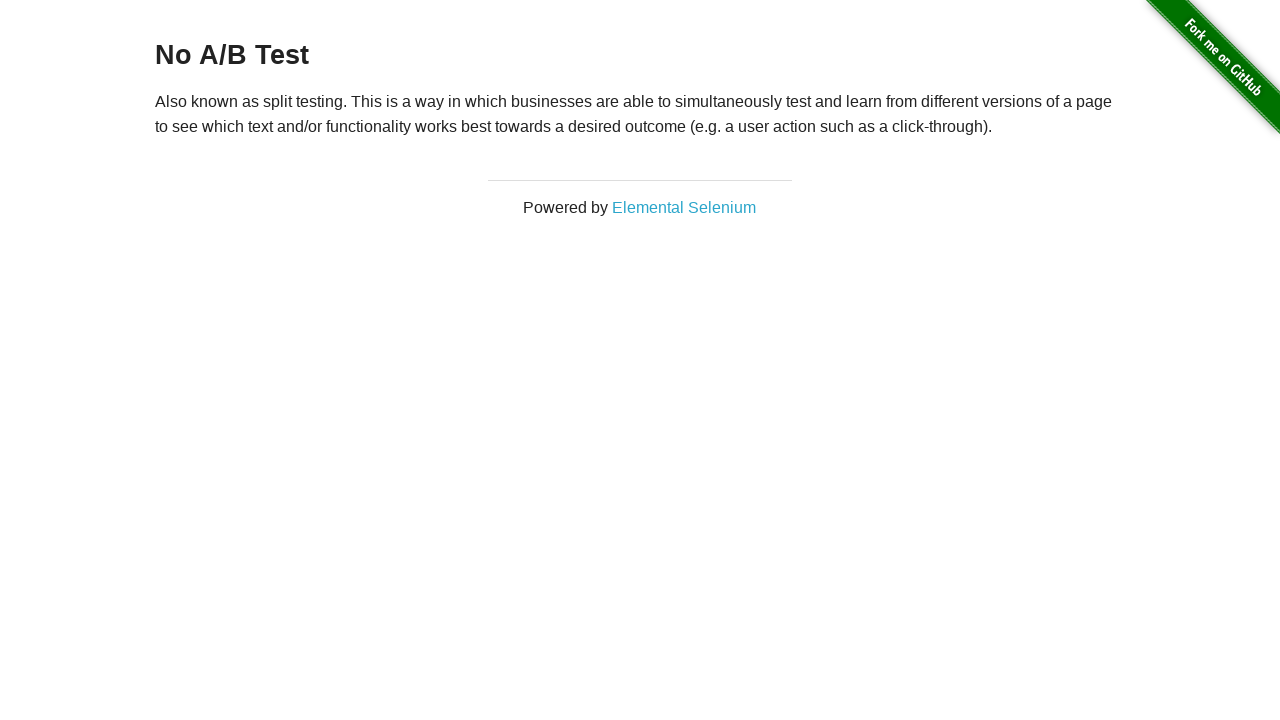

Retrieved final heading text: 'No A/B Test'
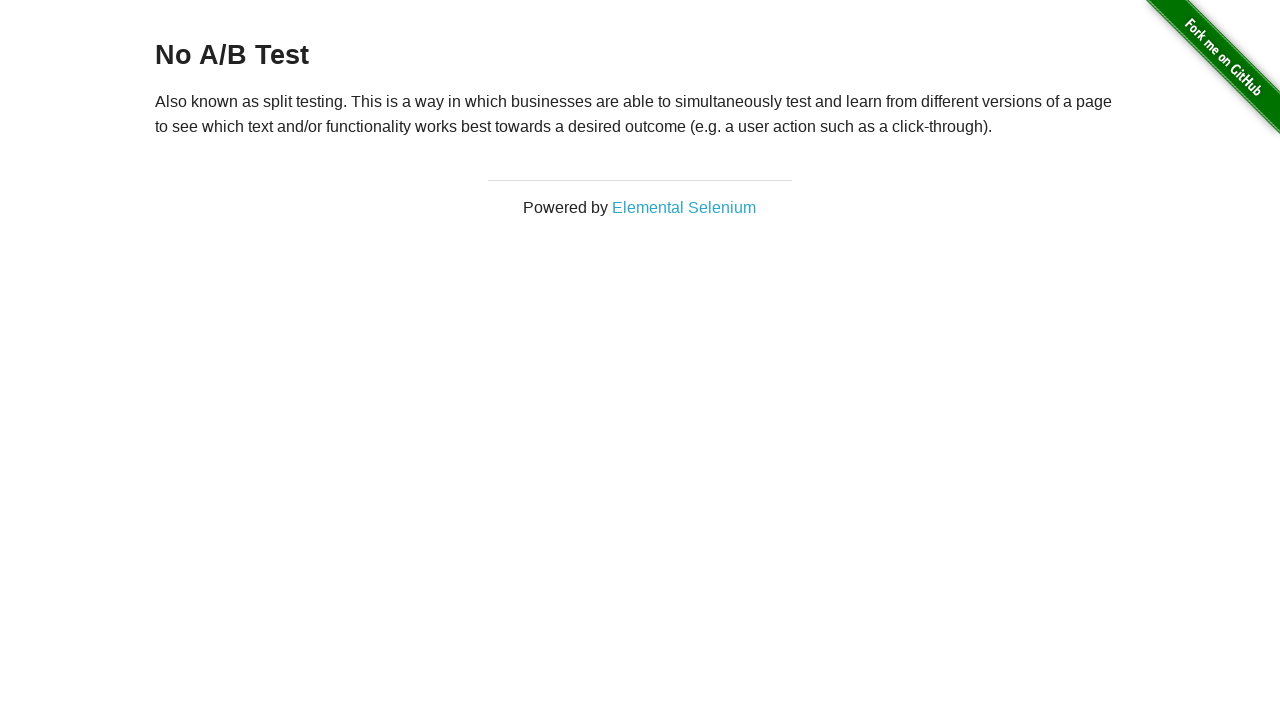

Verified heading shows 'No A/B Test' - opt-out successful
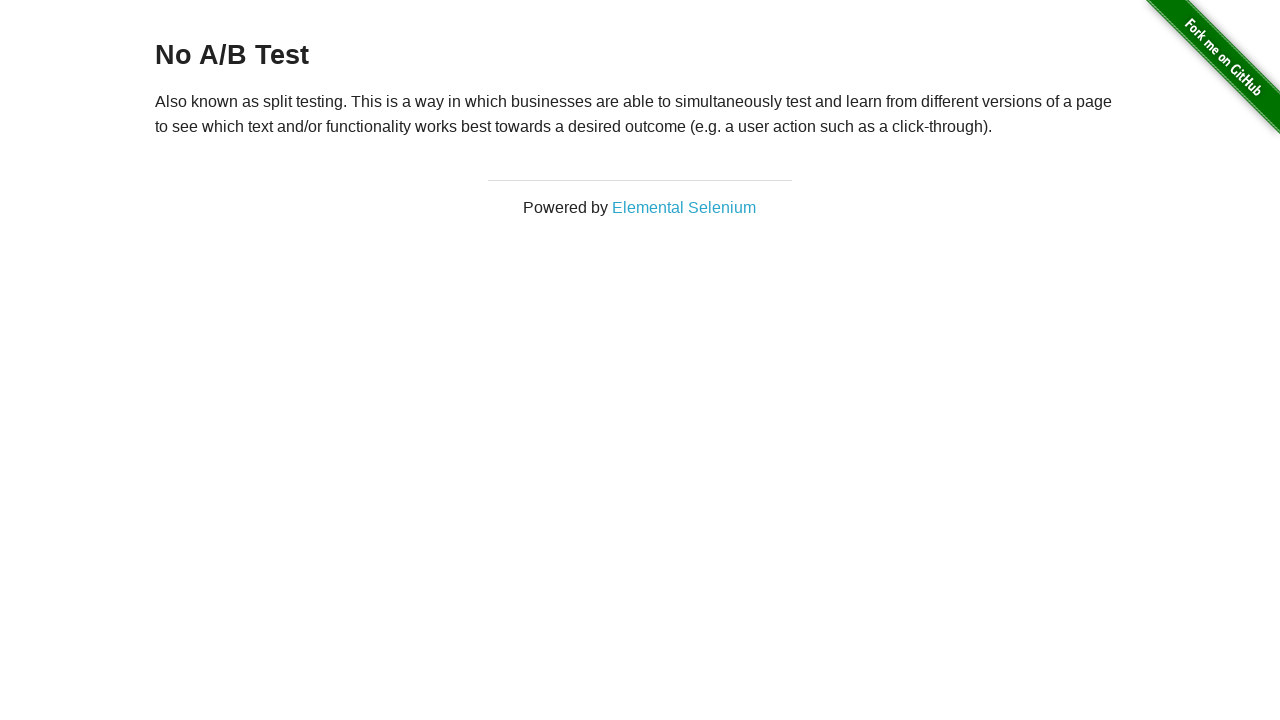

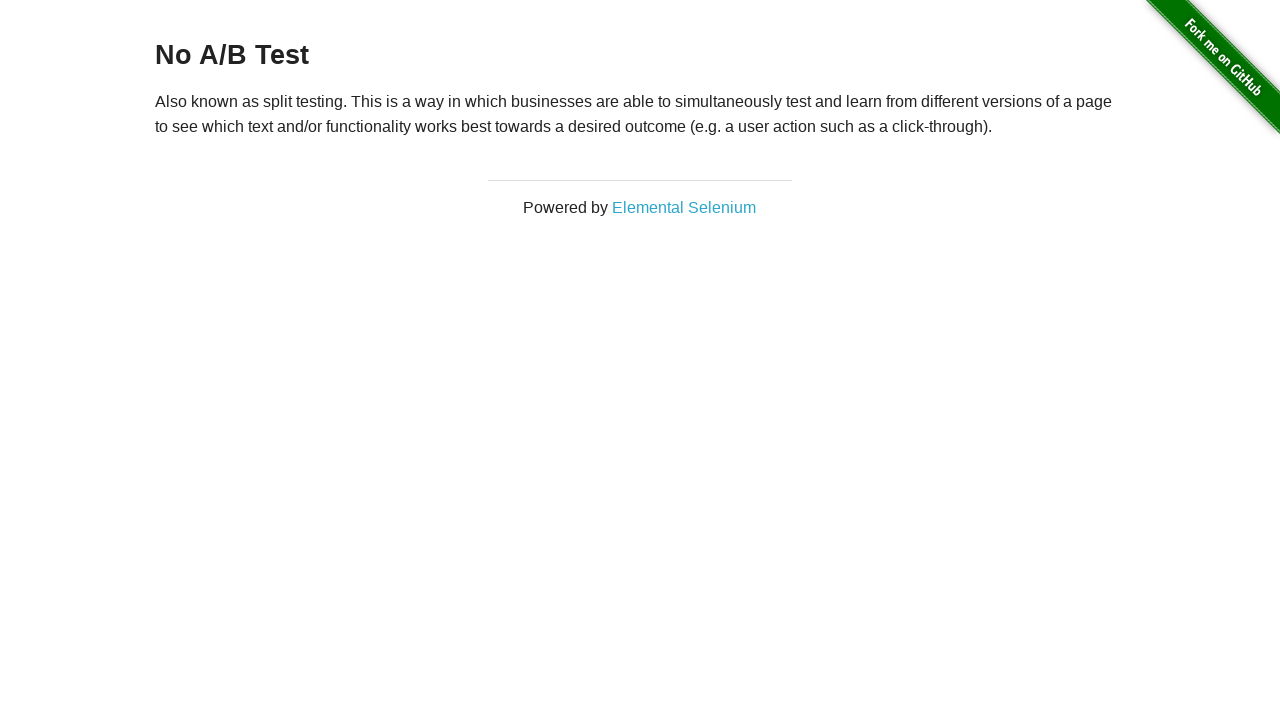